Tests jQuery UI drag and drop functionality by navigating to the Droppable demo, performing a drag and drop operation within an iframe, then navigating to the Resizable demo

Starting URL: https://jqueryui.com/

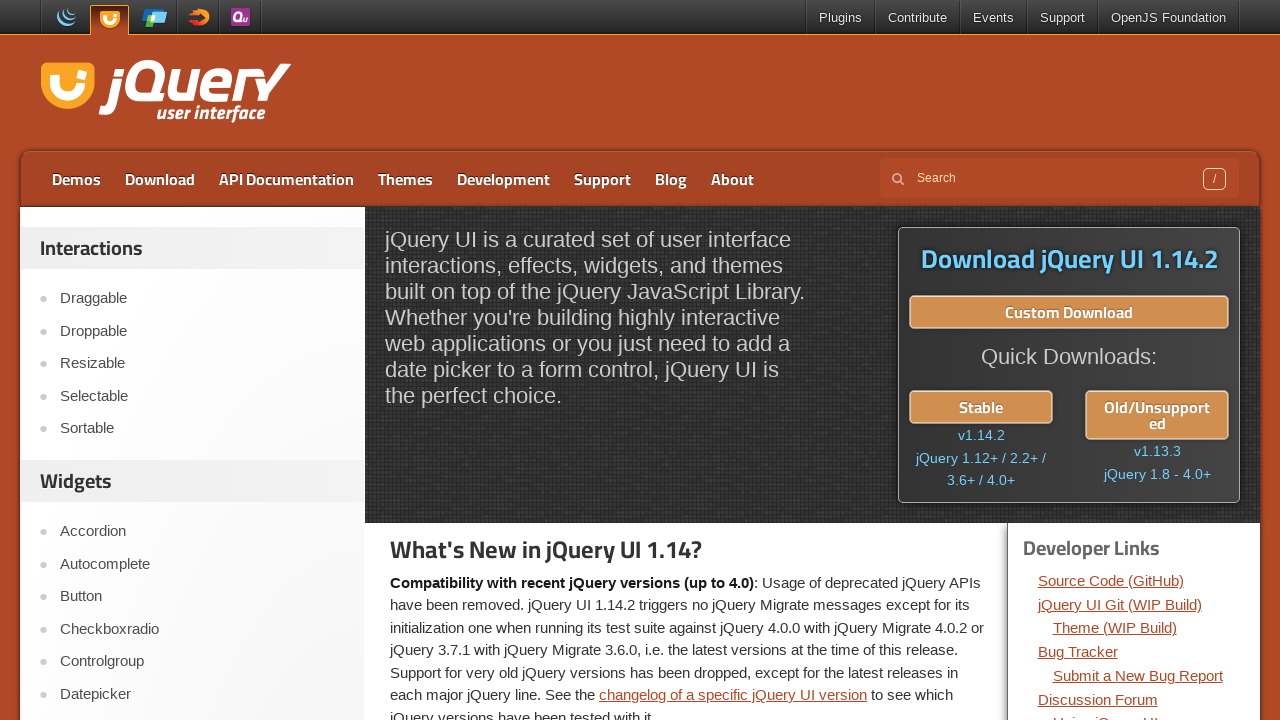

Clicked on Droppable link at (202, 331) on xpath=//a[text()='Droppable']
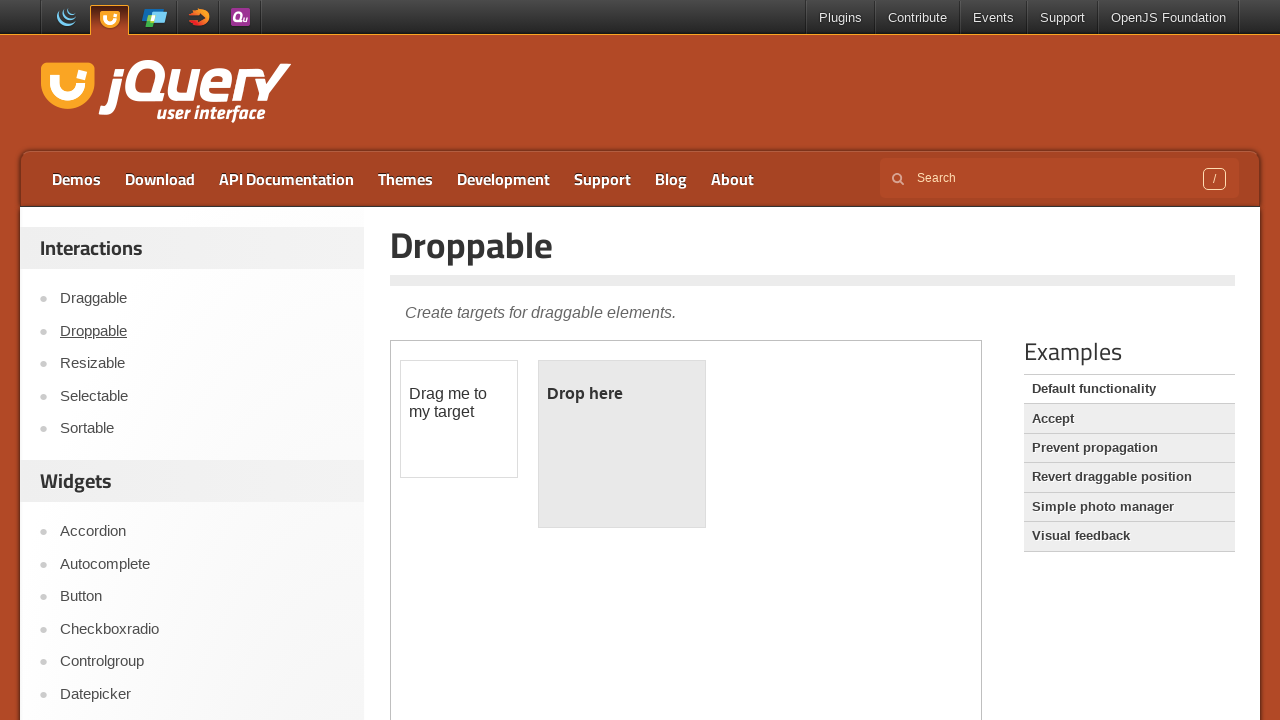

Located demo iframe
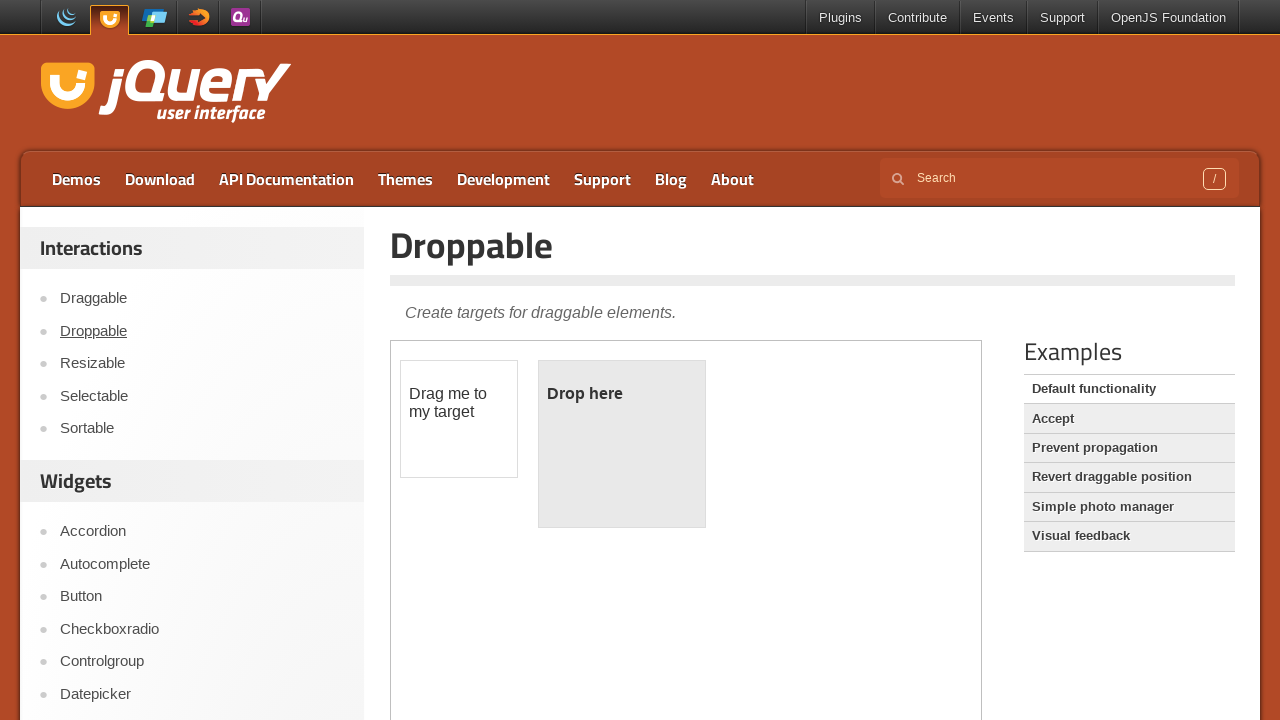

Located draggable element in iframe
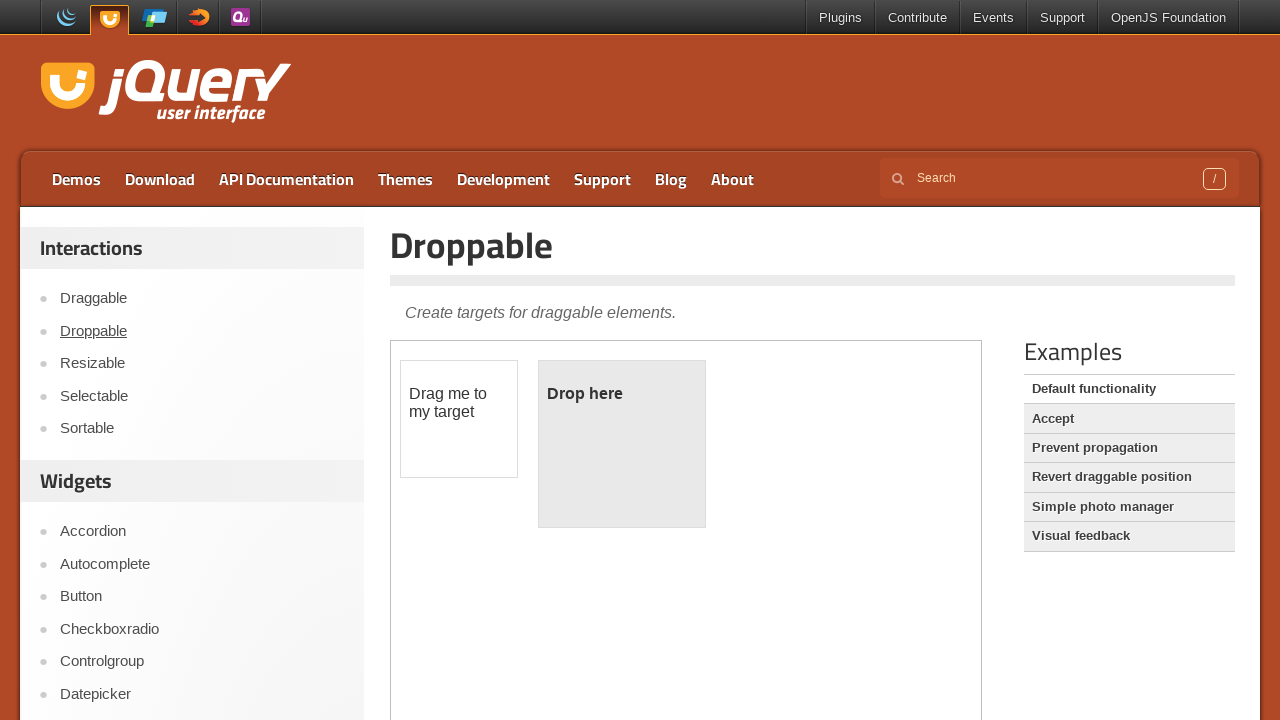

Located droppable target element in iframe
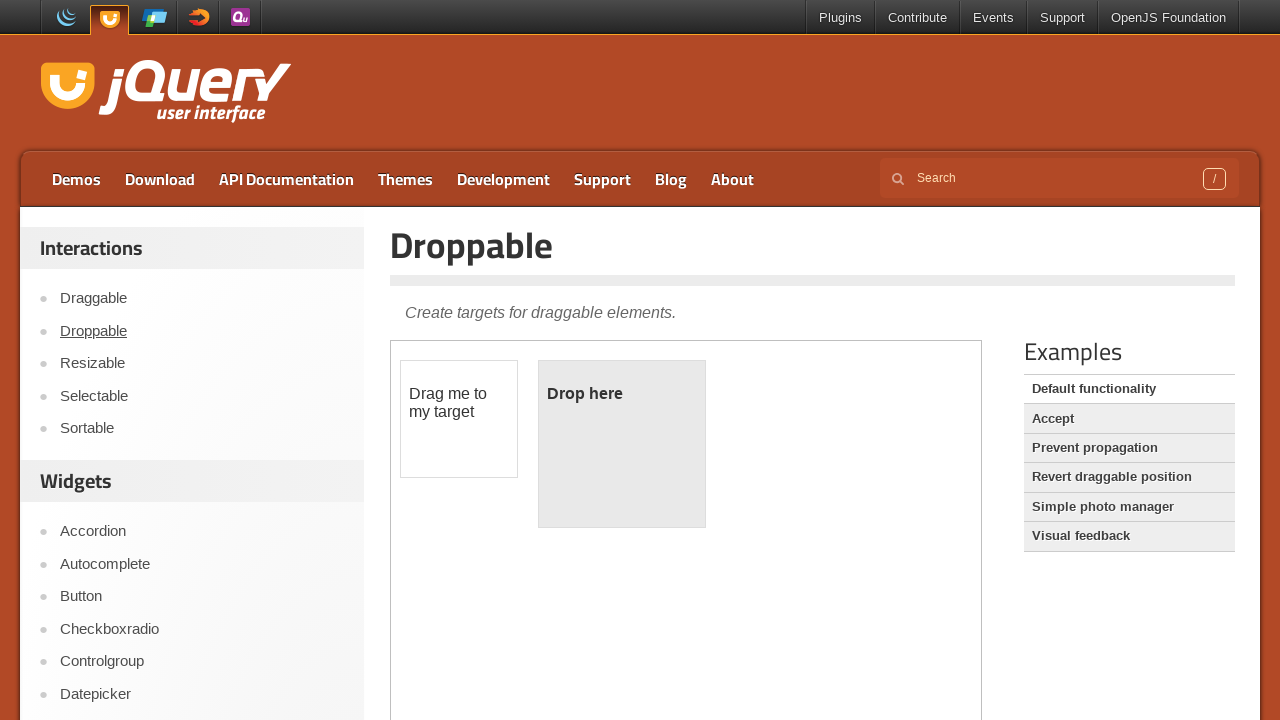

Performed drag and drop operation from draggable to droppable at (622, 444)
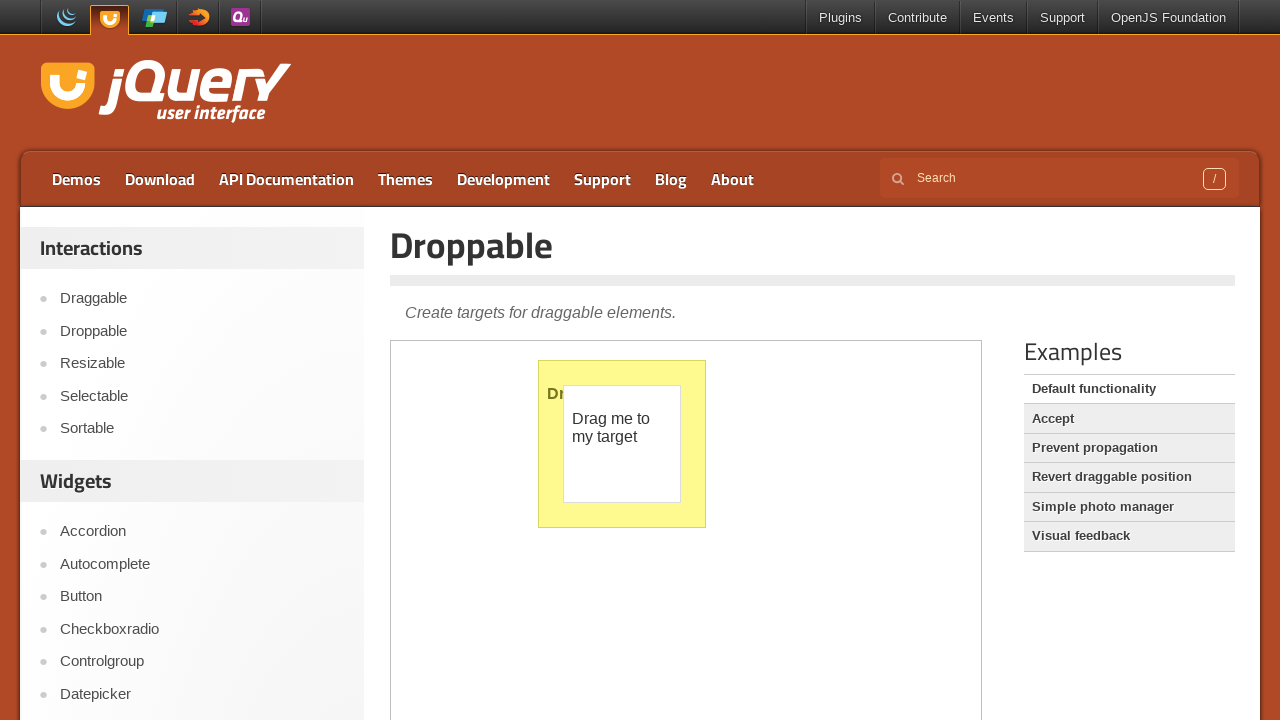

Clicked on Resizable link and navigated to Resizable demo at (202, 364) on xpath=//a[text()='Resizable']
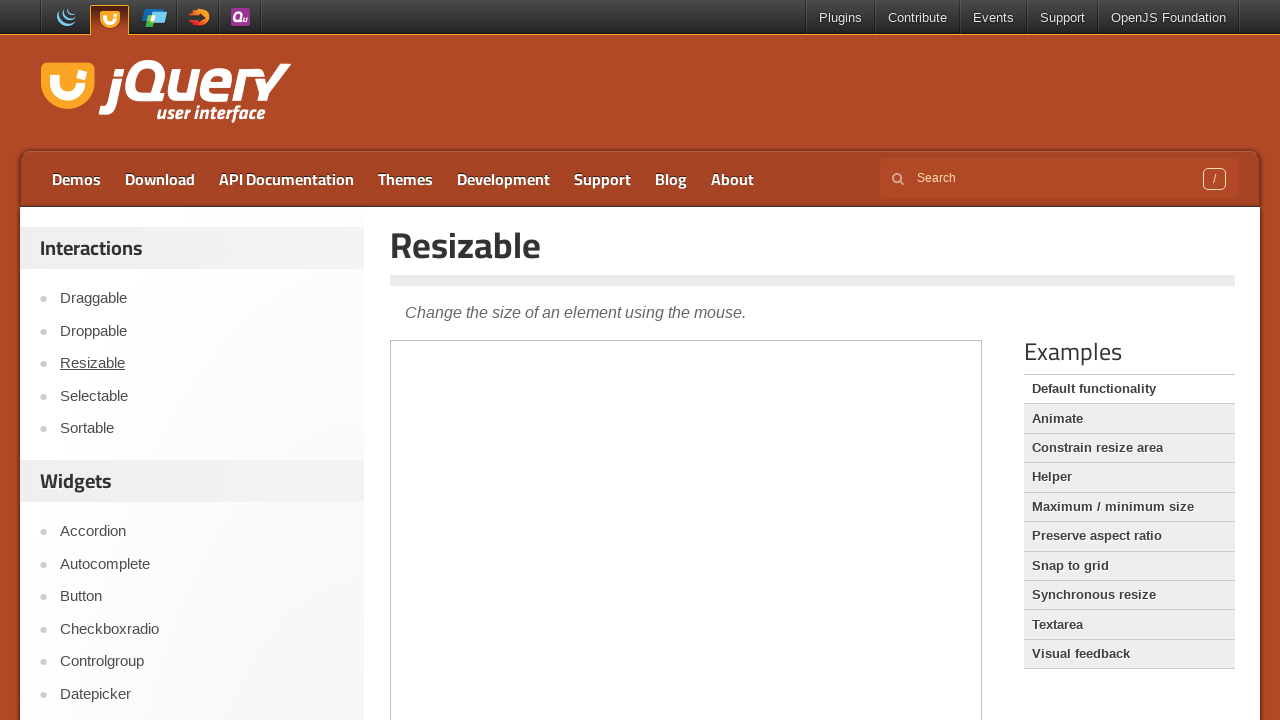

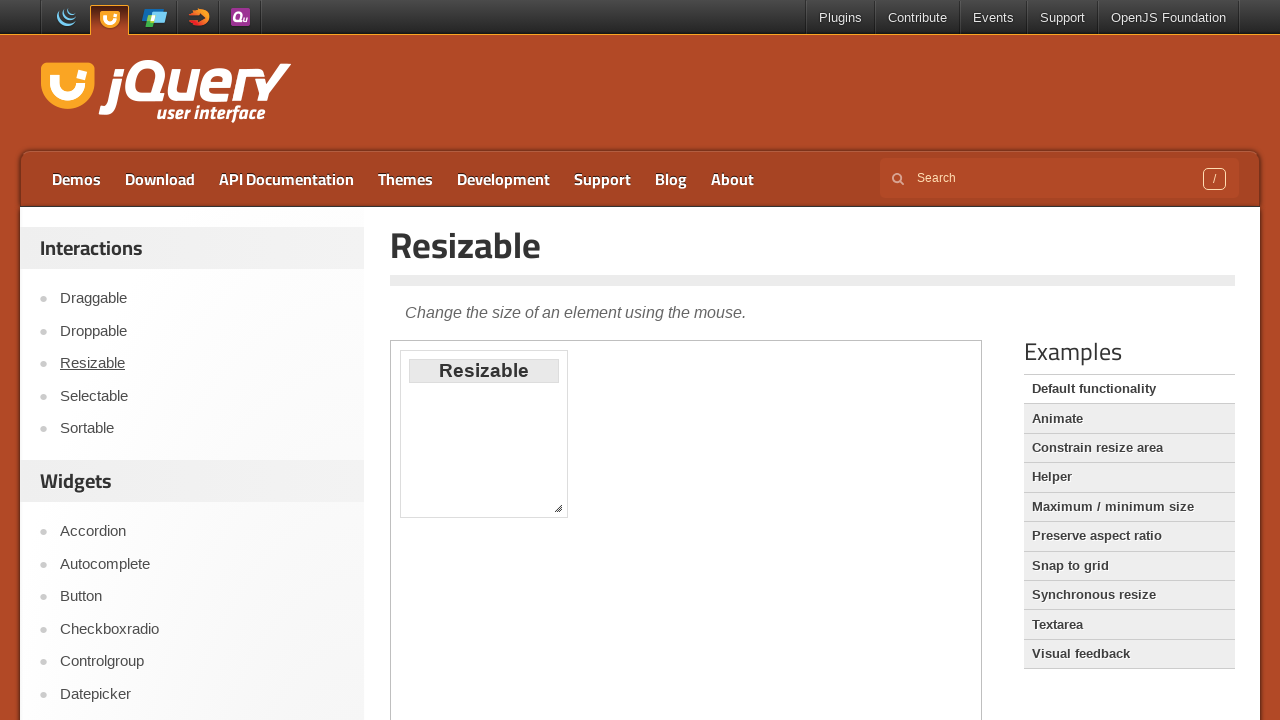